Tests selecting a specific product (MacBook Pro) from the product listing page

Starting URL: https://www.demoblaze.com/

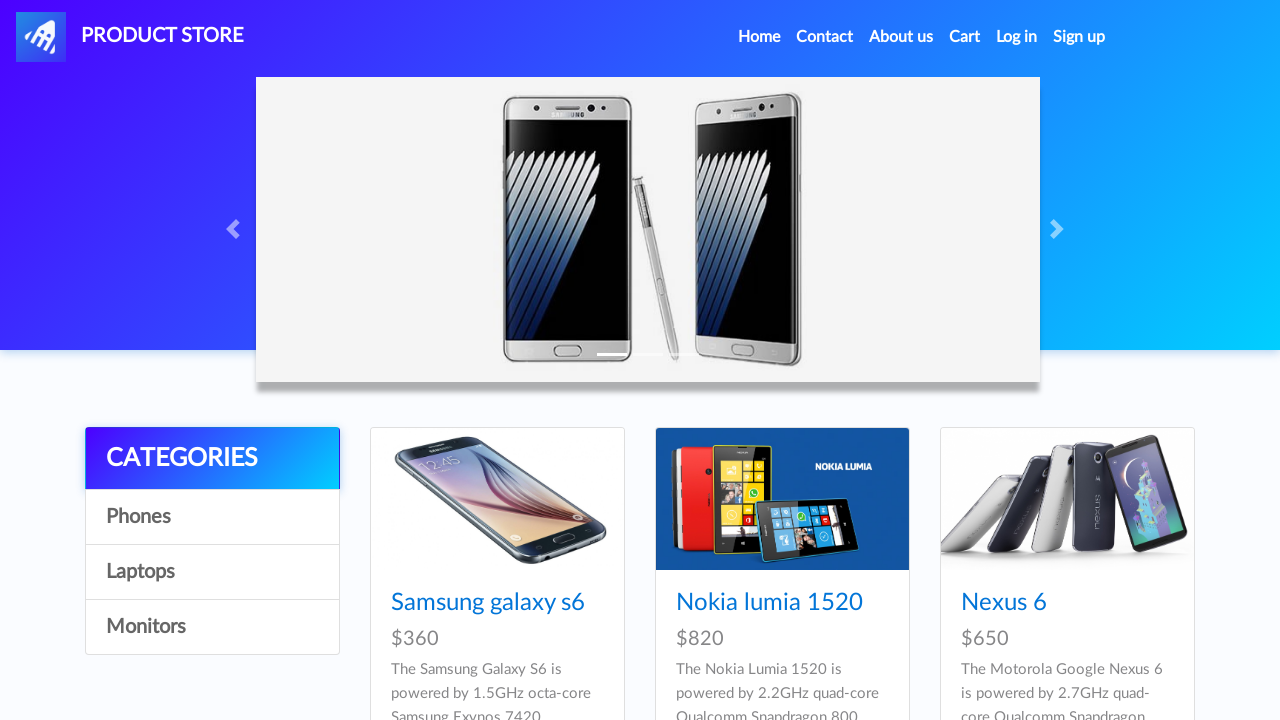

Clicked Next button to navigate to next product page at (1166, 385) on xpath=(//button[normalize-space()='Next'])[1]
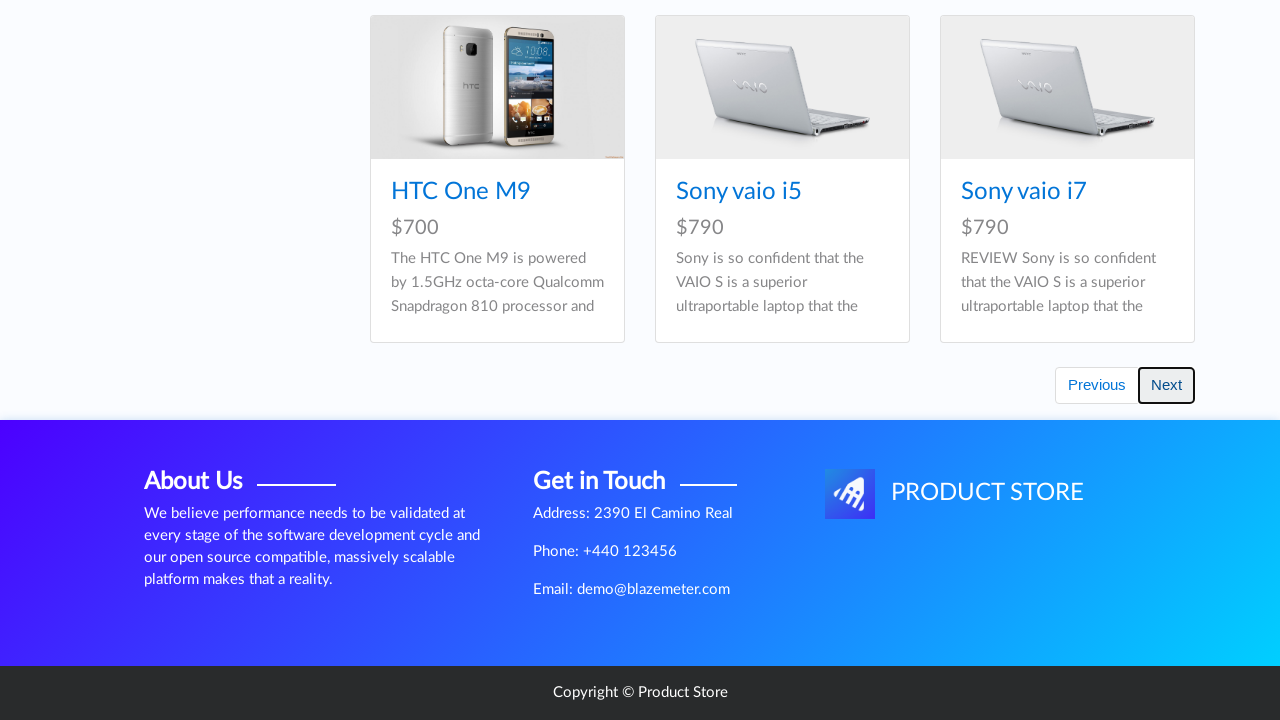

Waited 1 second for page to load
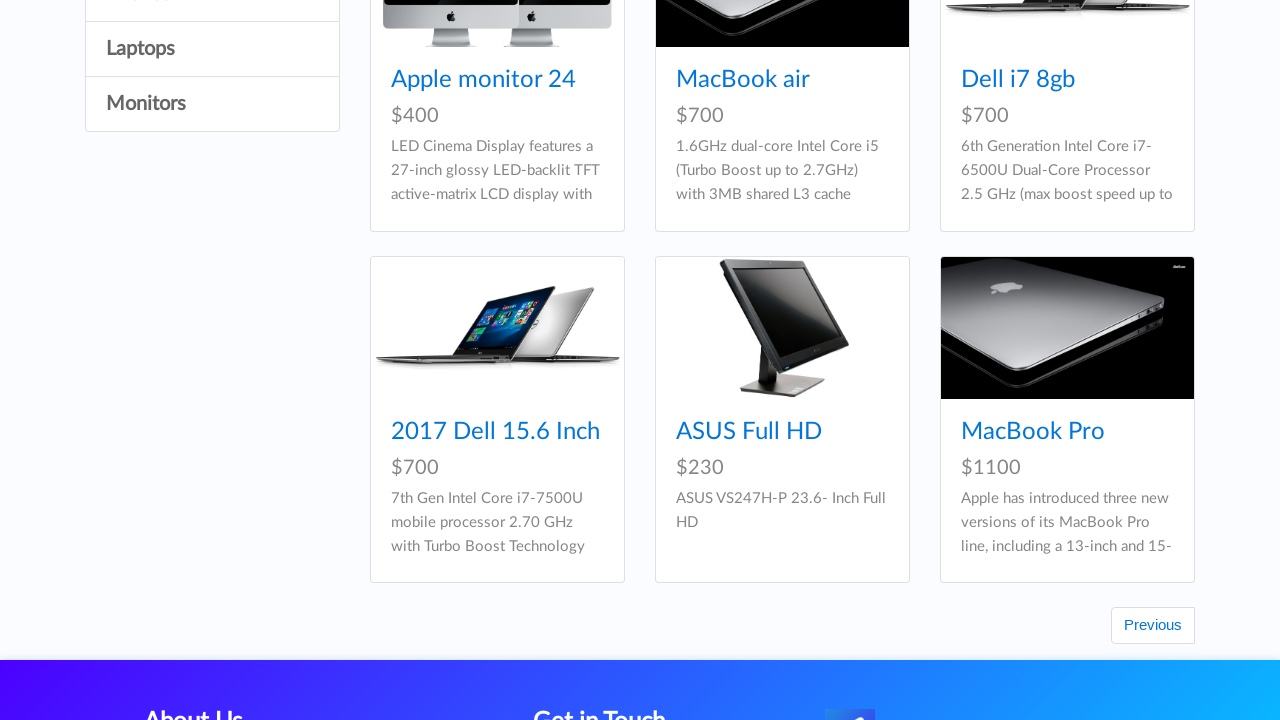

Clicked on MacBook Pro product link at (1033, 432) on xpath=(//a[normalize-space()='MacBook Pro'])[1]
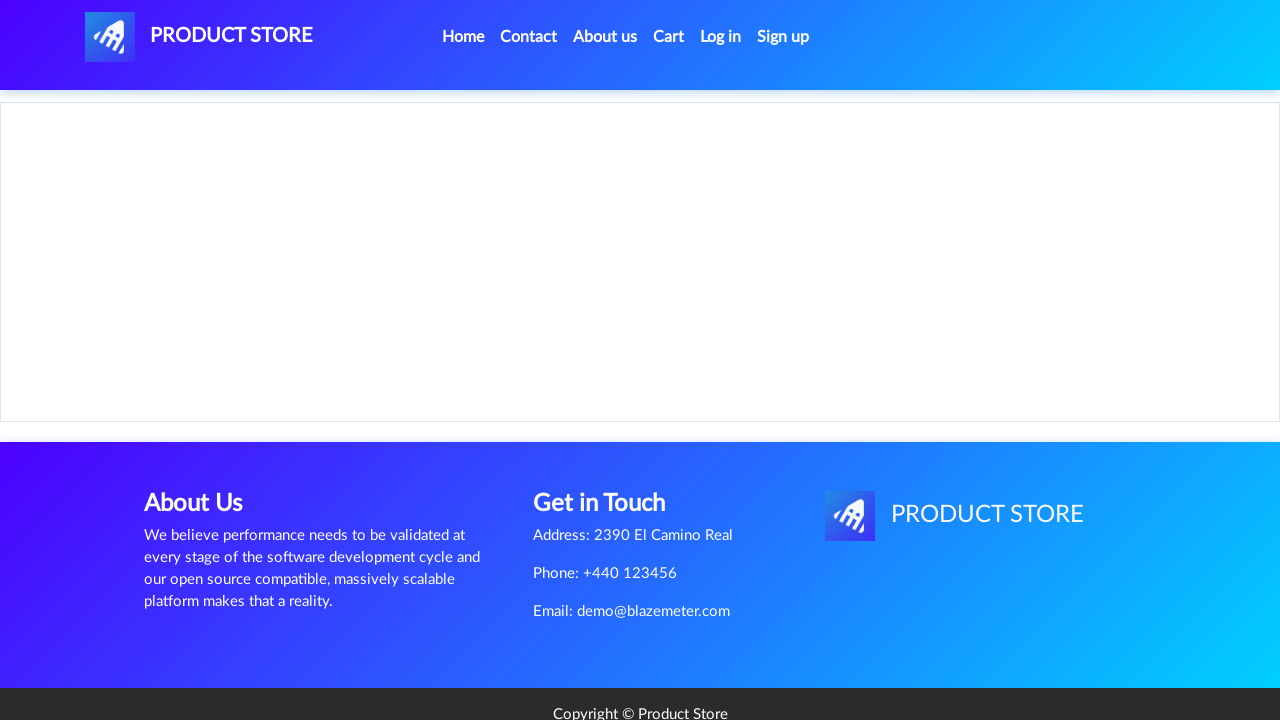

Product detail page loaded successfully
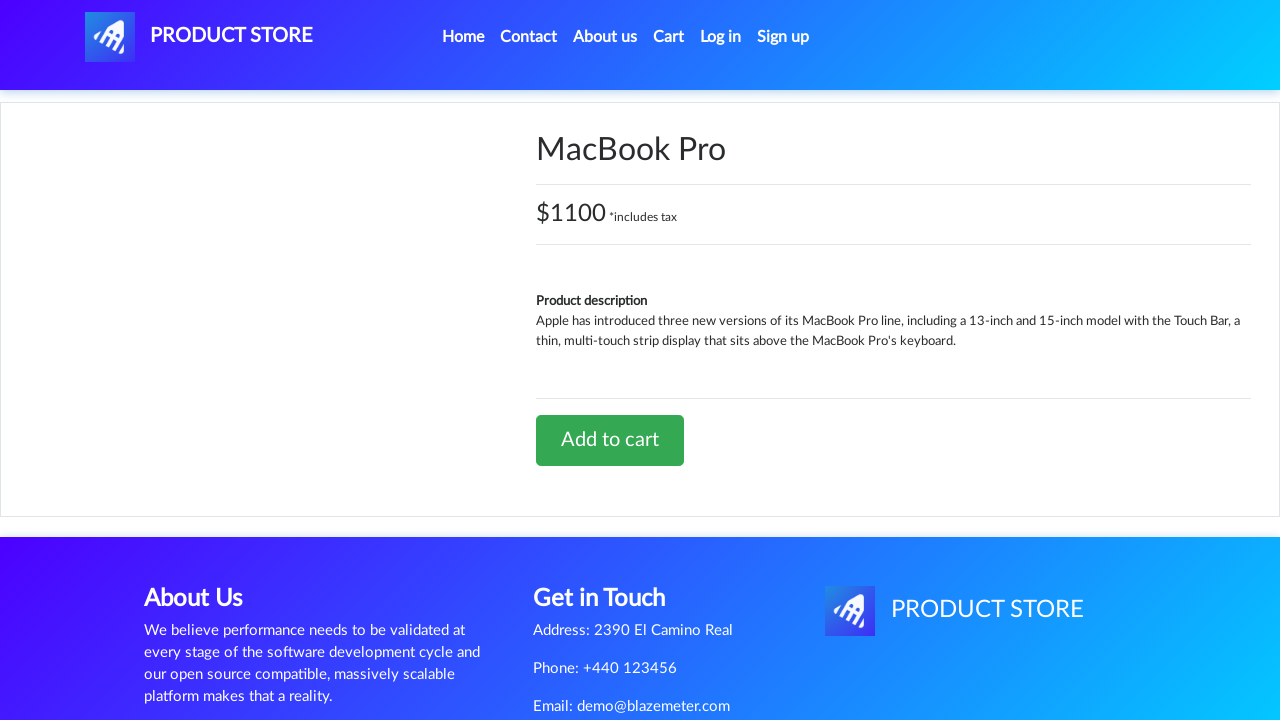

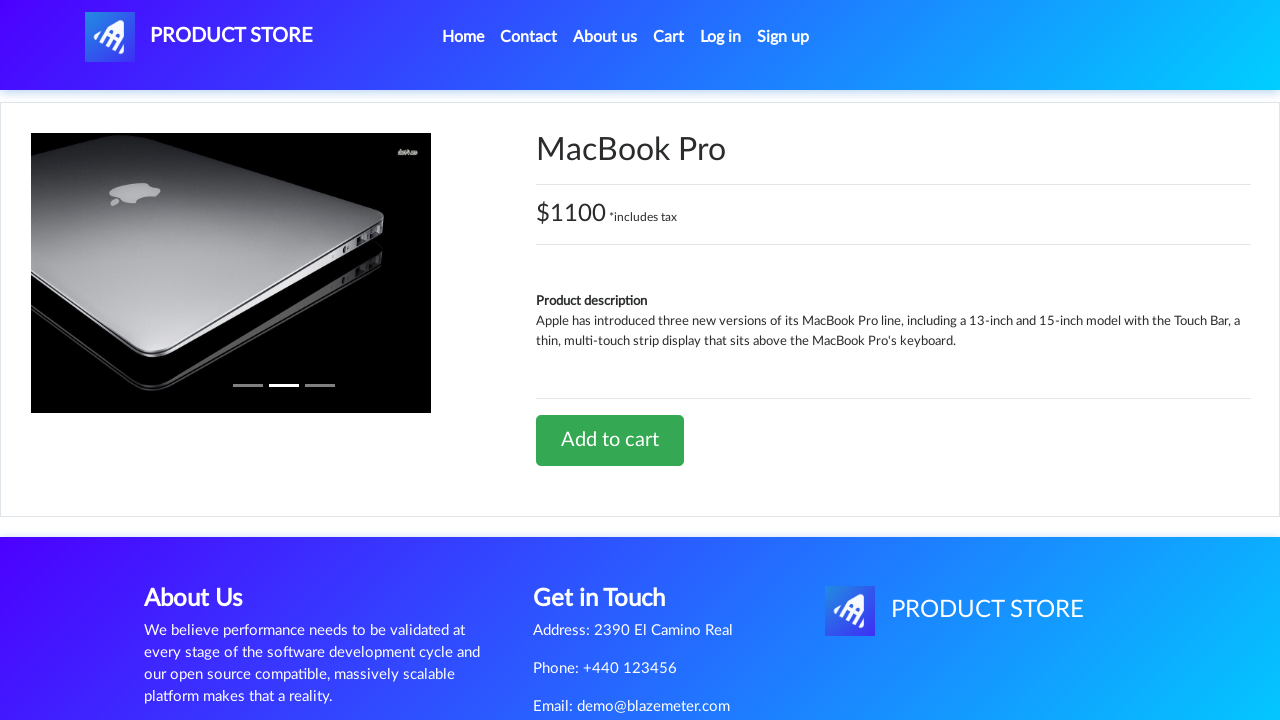